Navigates to an automation practice page and locates a button element using XPath to verify its presence and retrieve its text content.

Starting URL: https://rahulshettyacademy.com/AutomationPractice

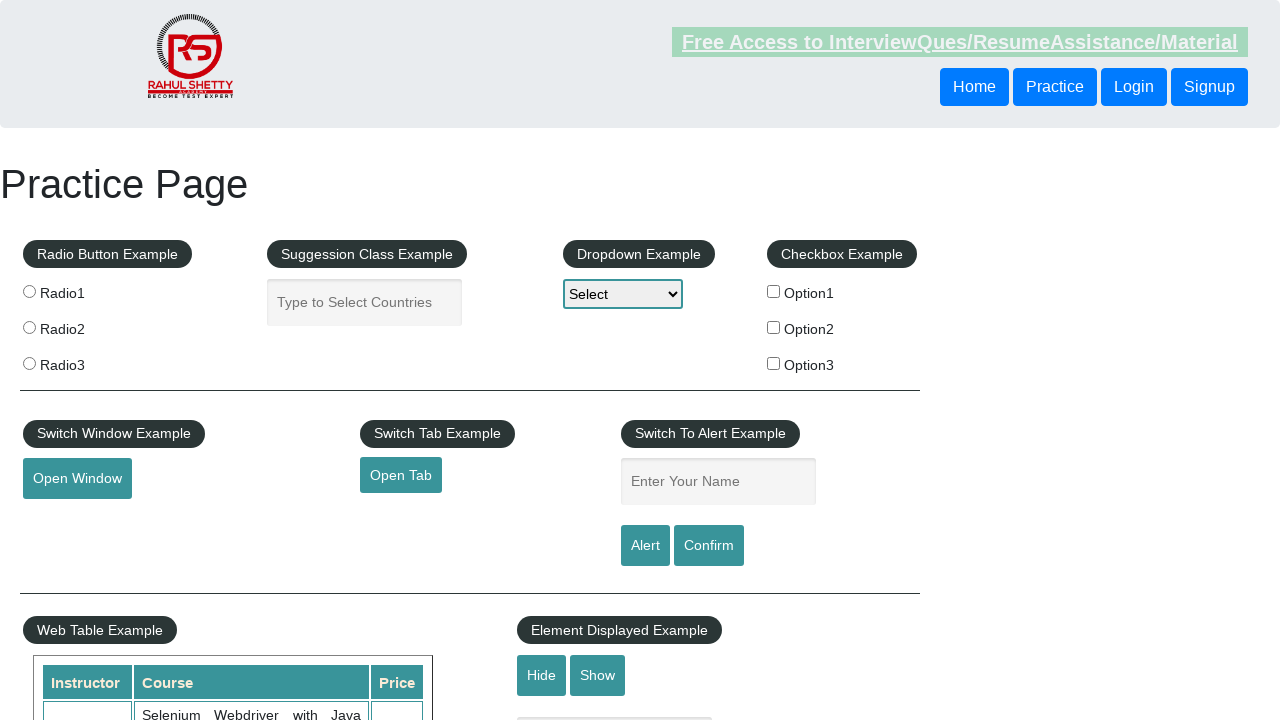

Navigated to automation practice page
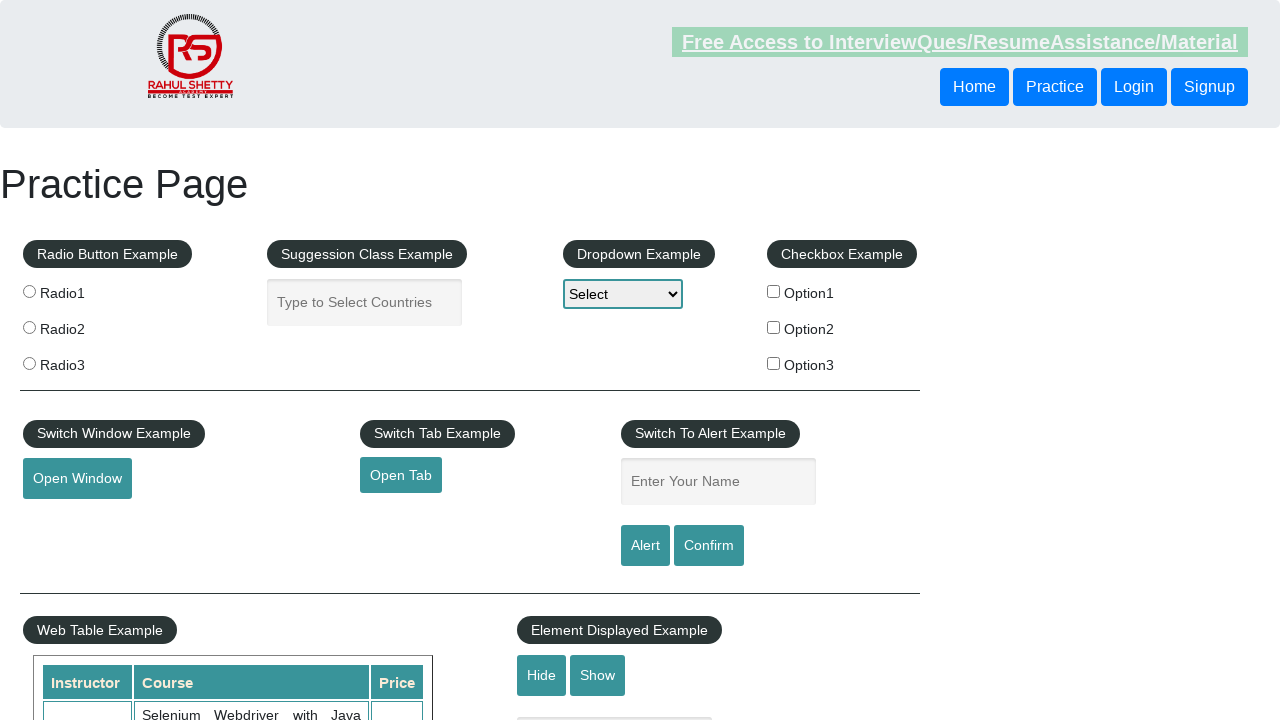

Located button element using XPath selector
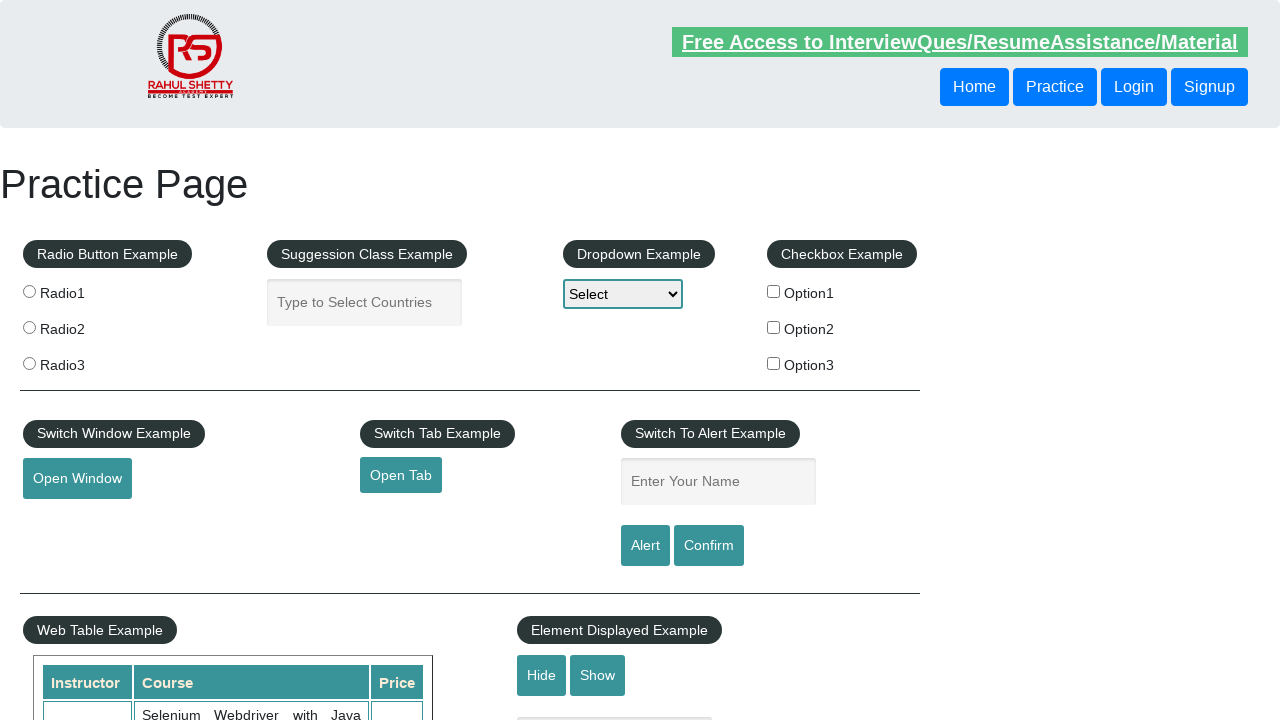

Button element became visible
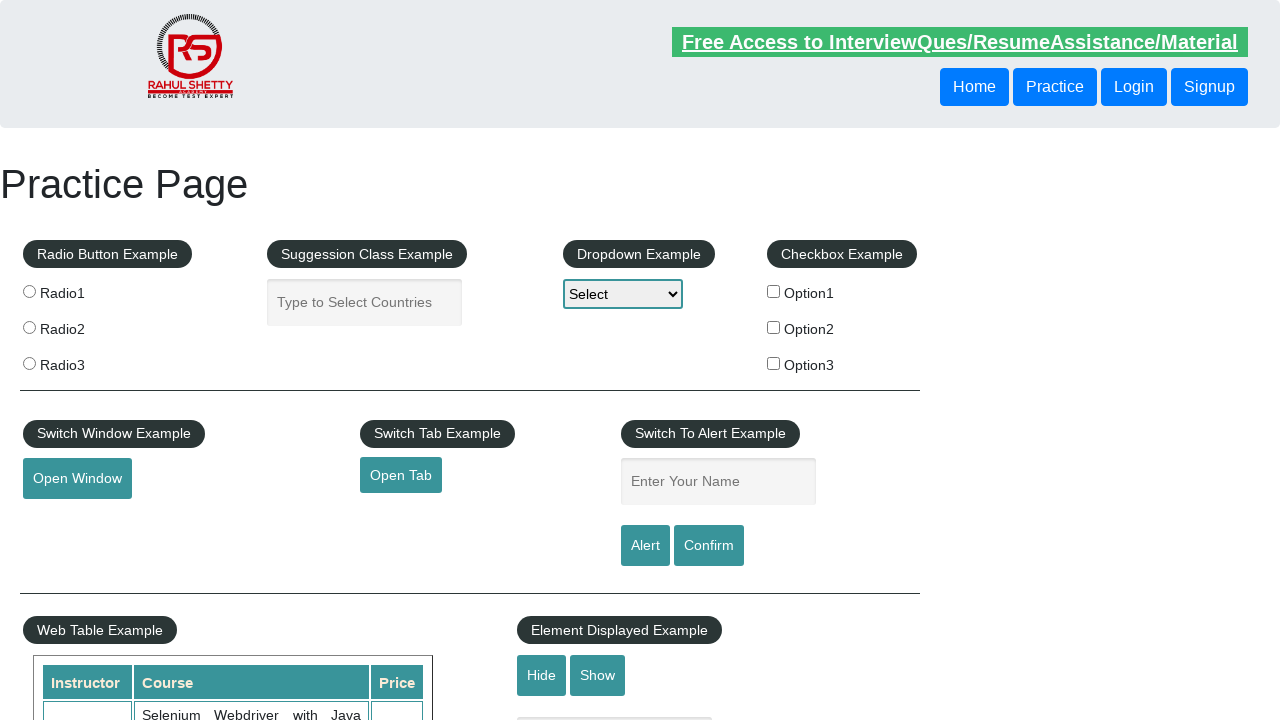

Retrieved button text content: 'Login'
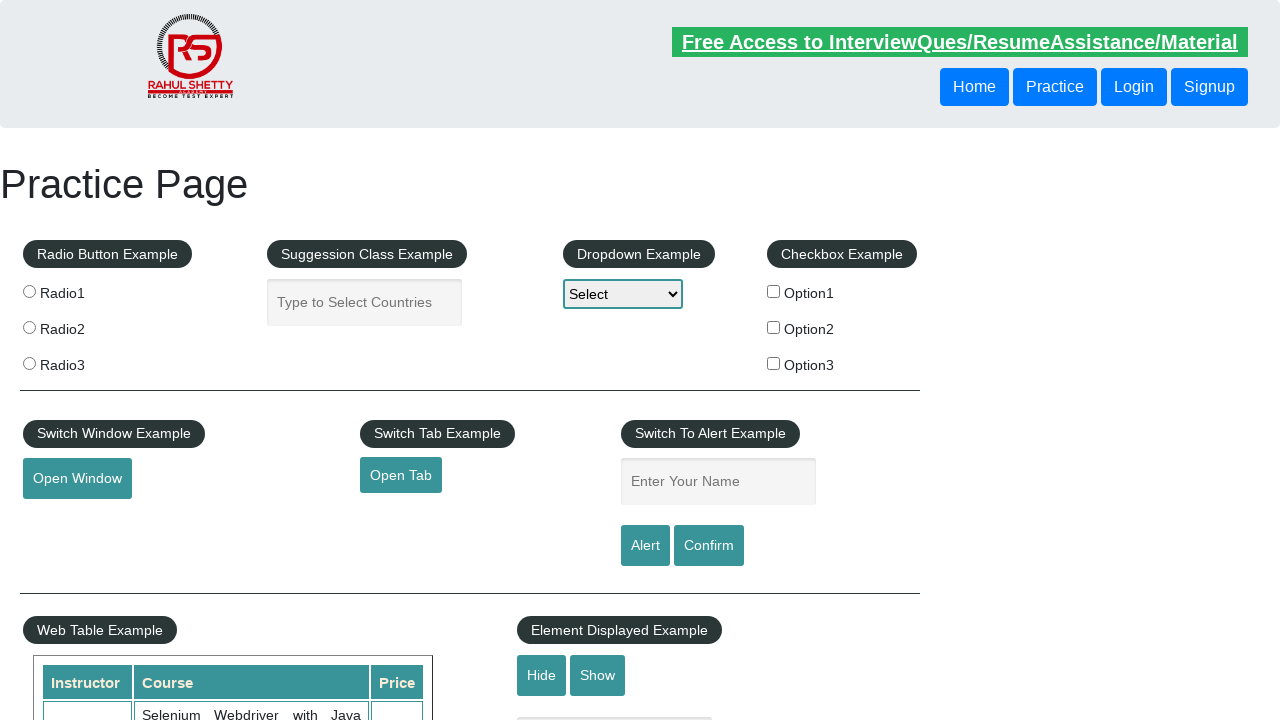

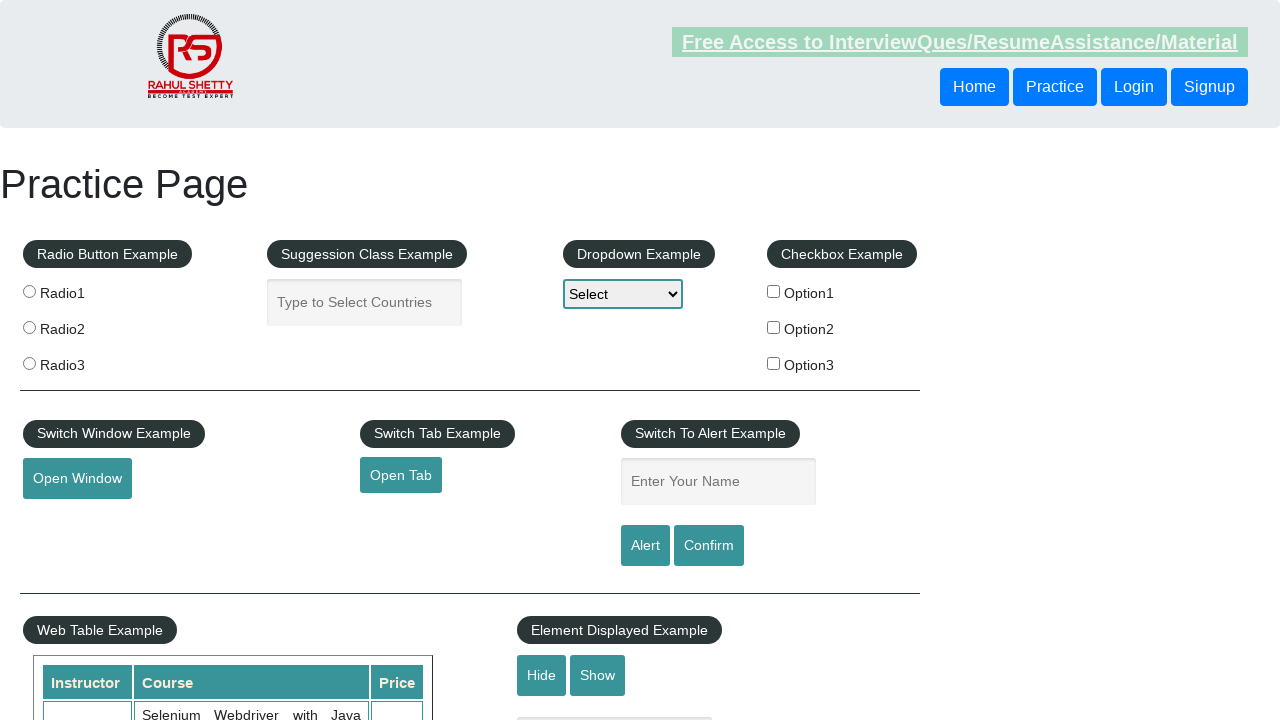